Tests checkbox functionality on a practice website by finding checkboxes, verifying their states (enabled, displayed, selected), and clicking to toggle their selection status.

Starting URL: https://practice.expandtesting.com/checkboxes

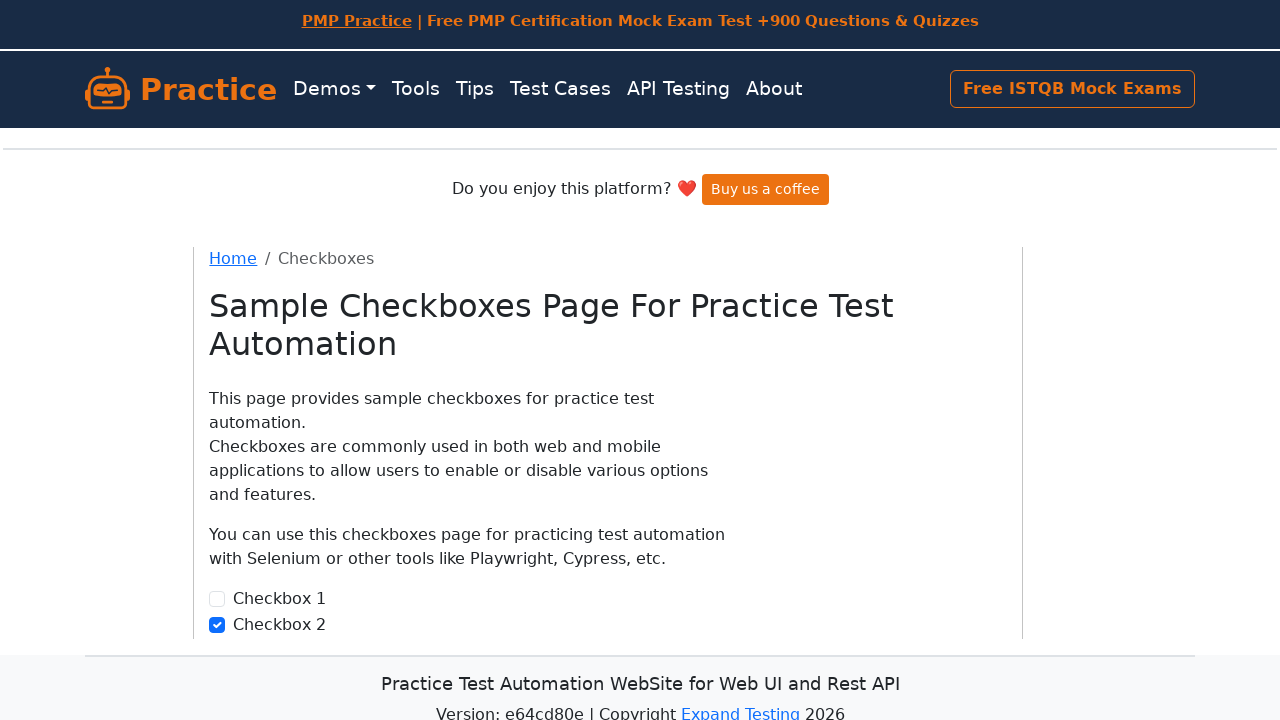

Waited for checkboxes to be present on the page
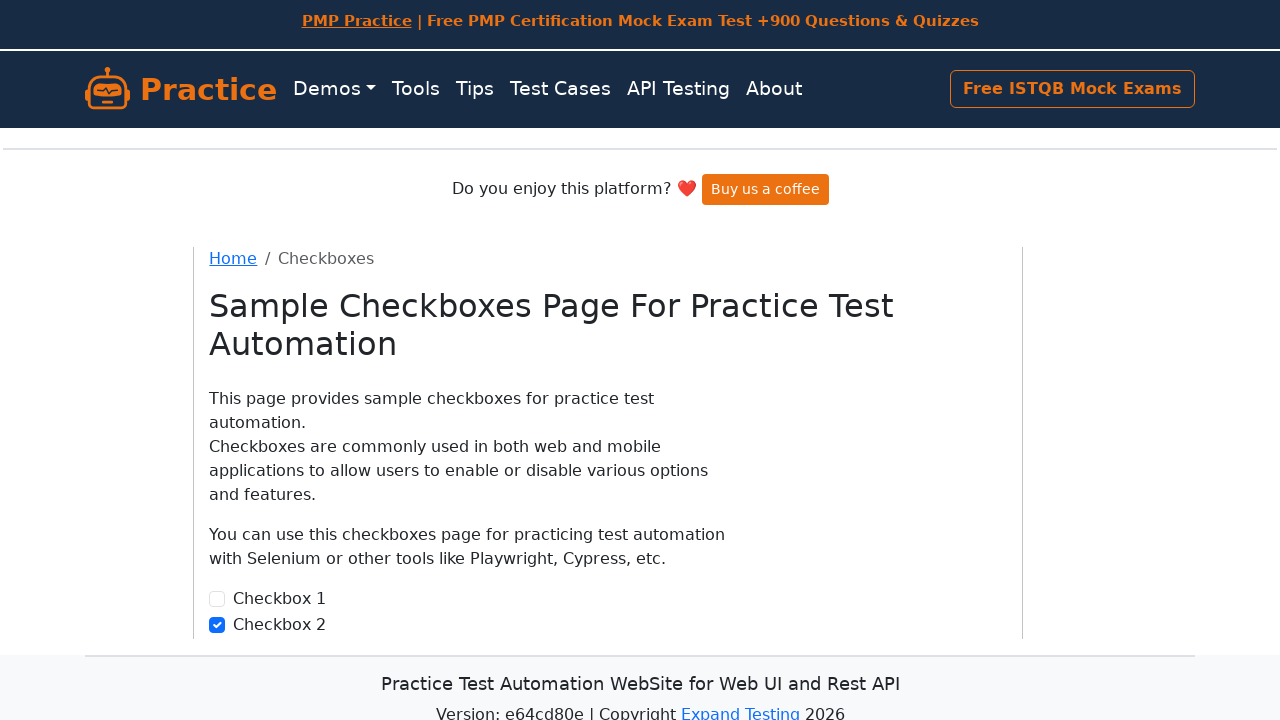

Located all checkboxes on the page
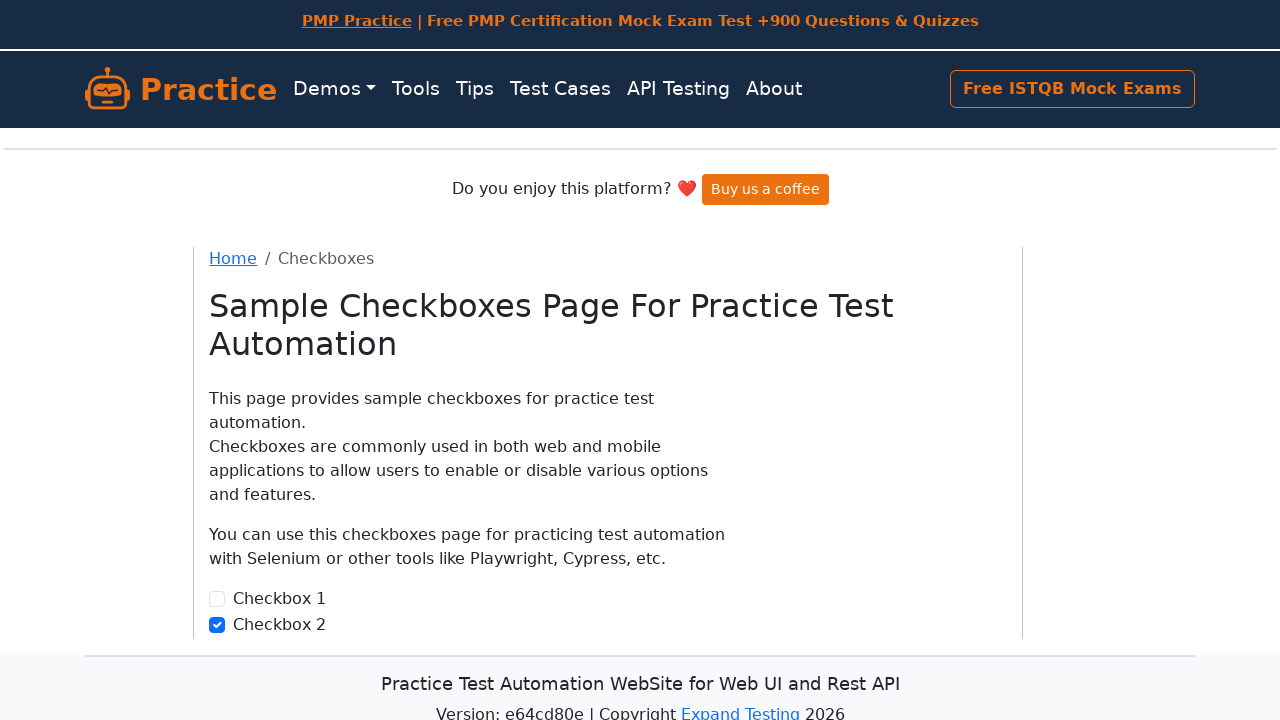

Located checkbox1 element
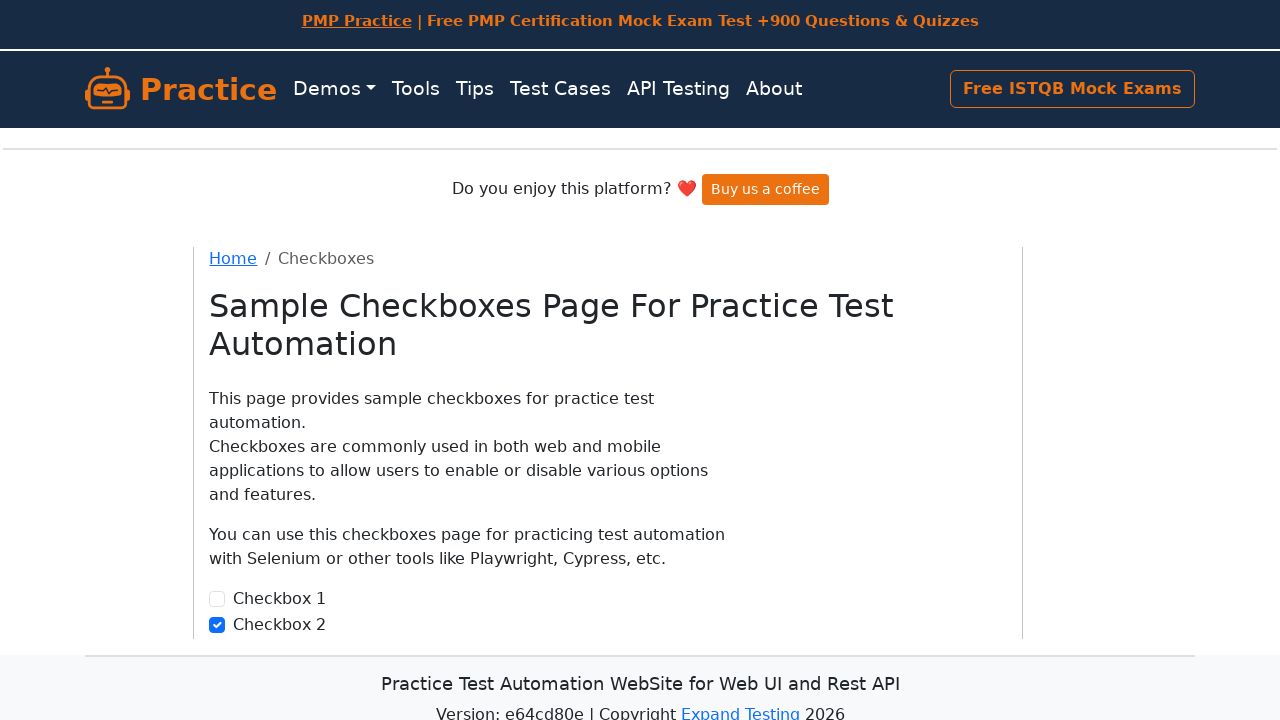

Verified checkbox1 is visible
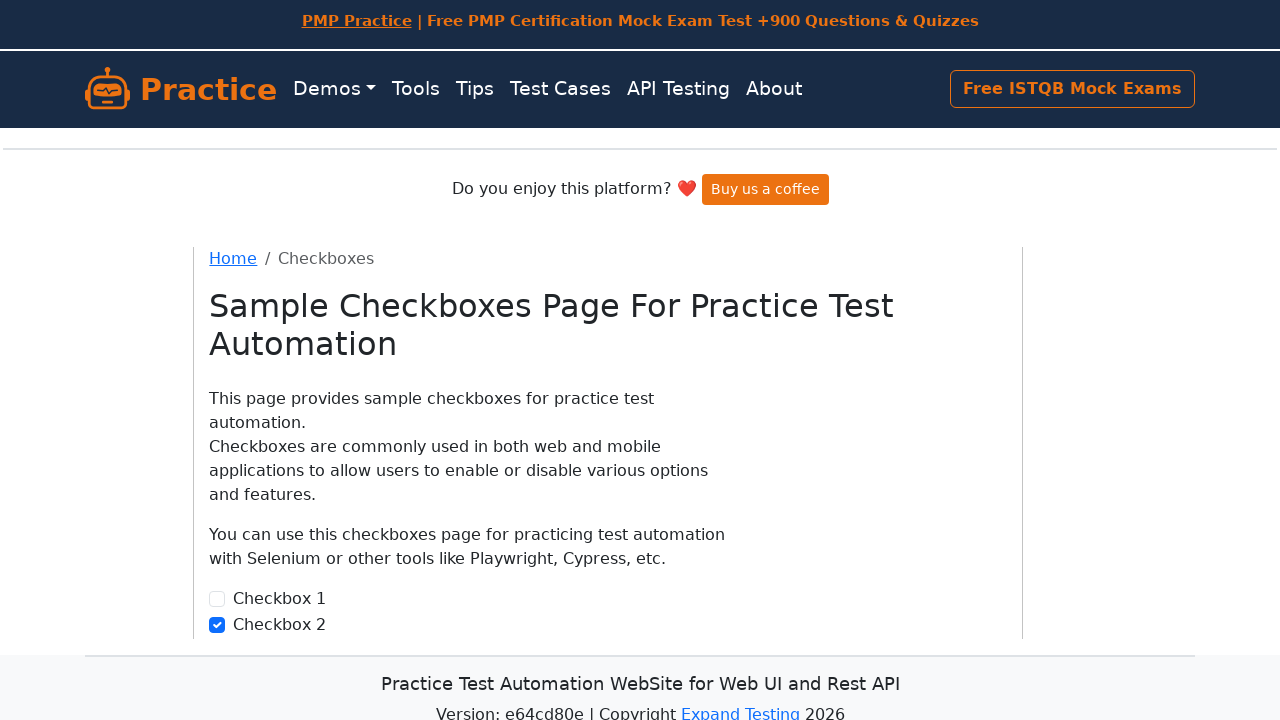

Clicked checkbox1 to toggle its state at (217, 599) on #checkbox1
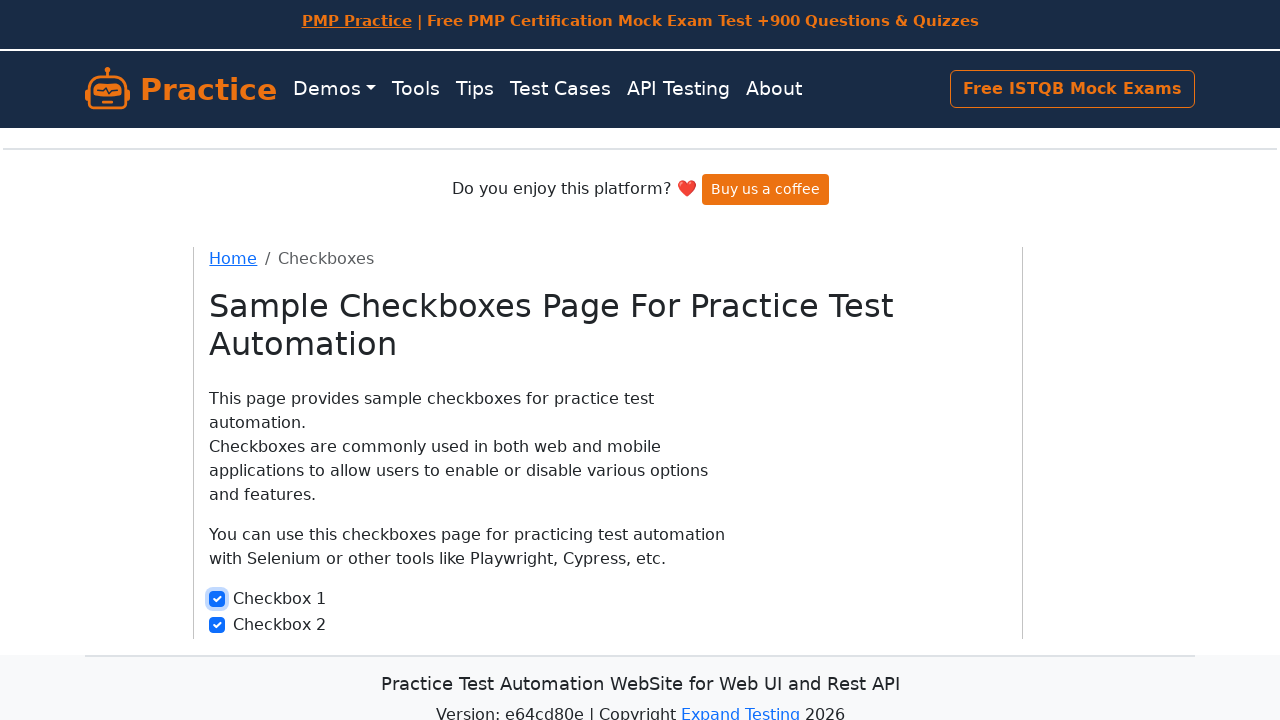

Located checkbox2 element
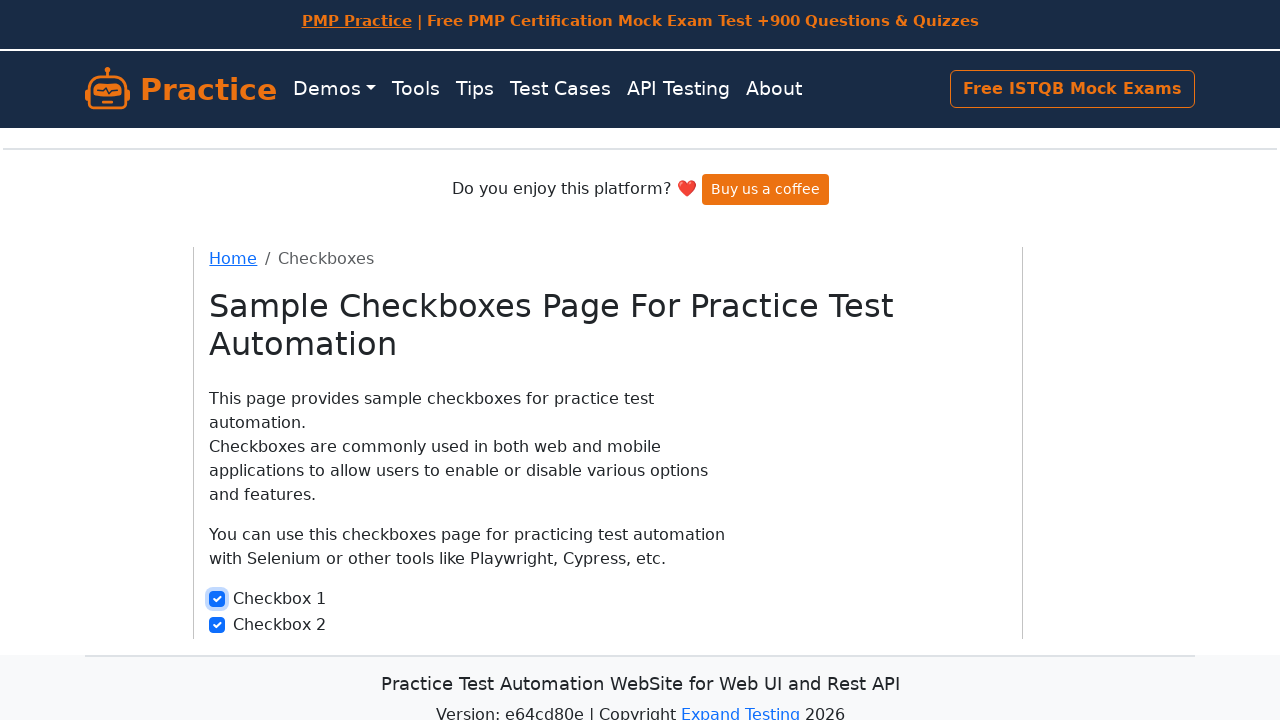

Clicked checkbox2 to toggle its state at (217, 625) on #checkbox2
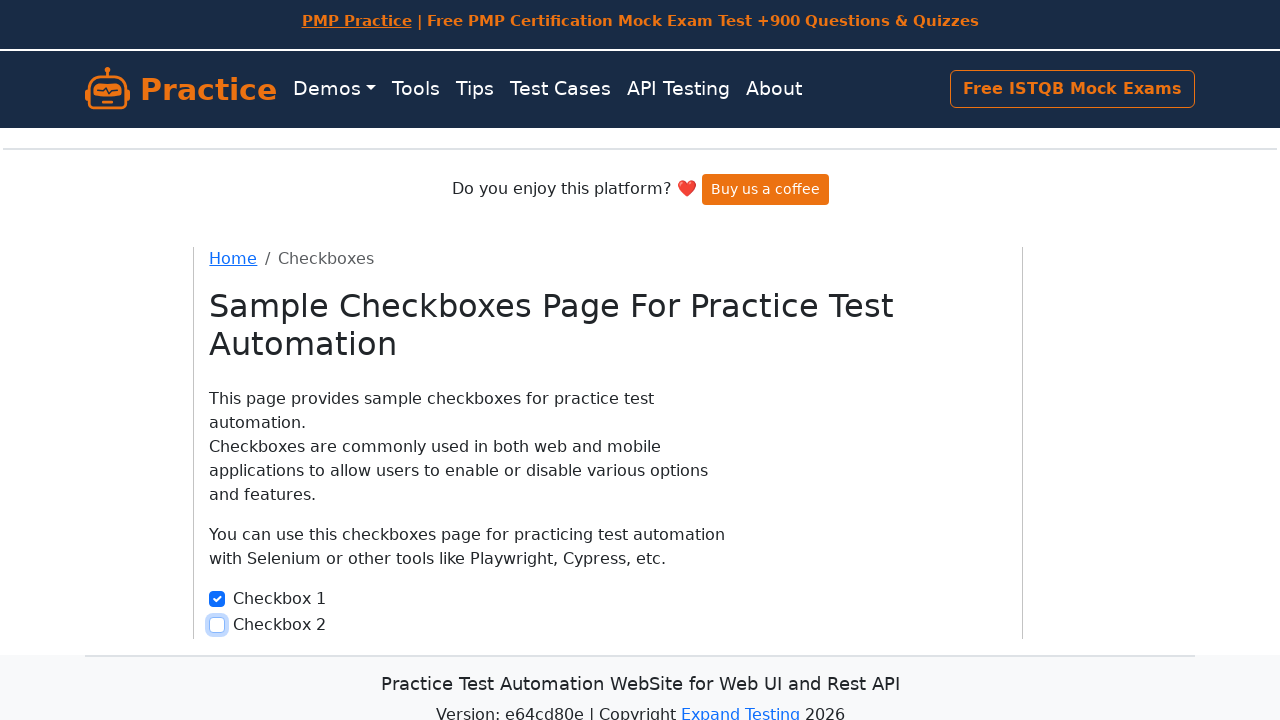

Clicked checkbox at index 0 to toggle its state at (217, 599) on input[type='checkbox'] >> nth=0
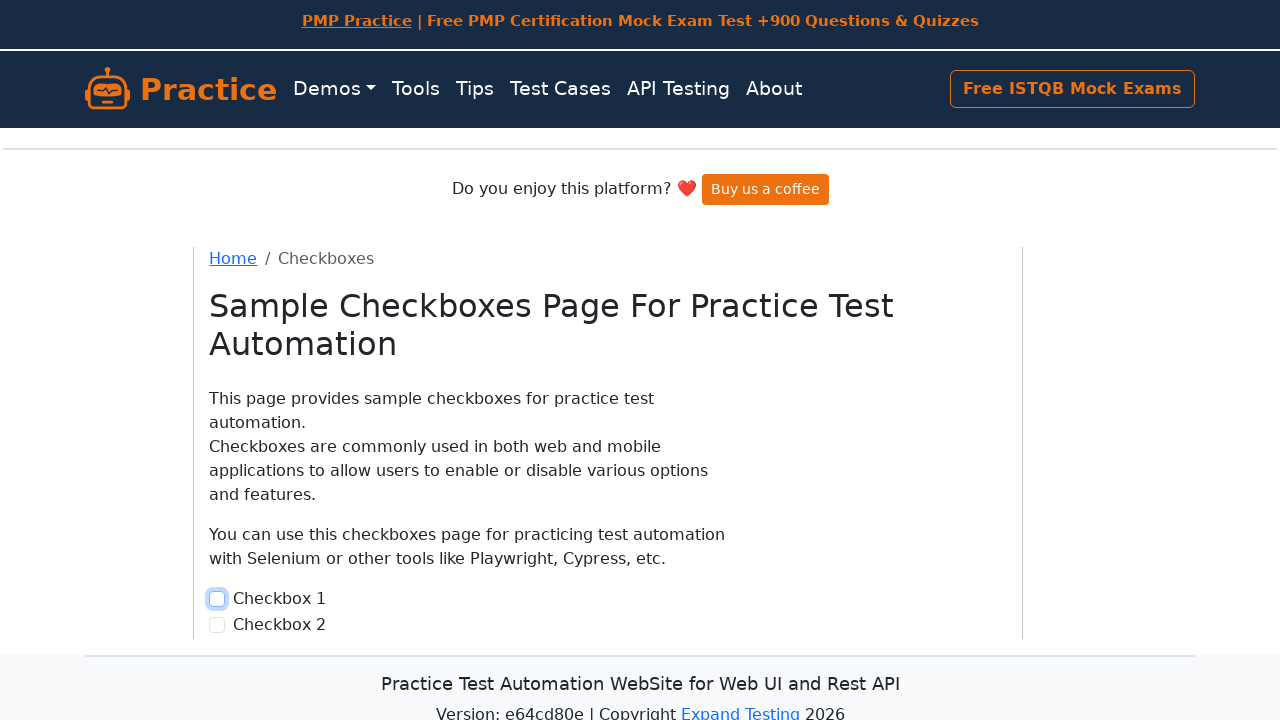

Clicked checkbox at index 1 to toggle its state at (217, 625) on input[type='checkbox'] >> nth=1
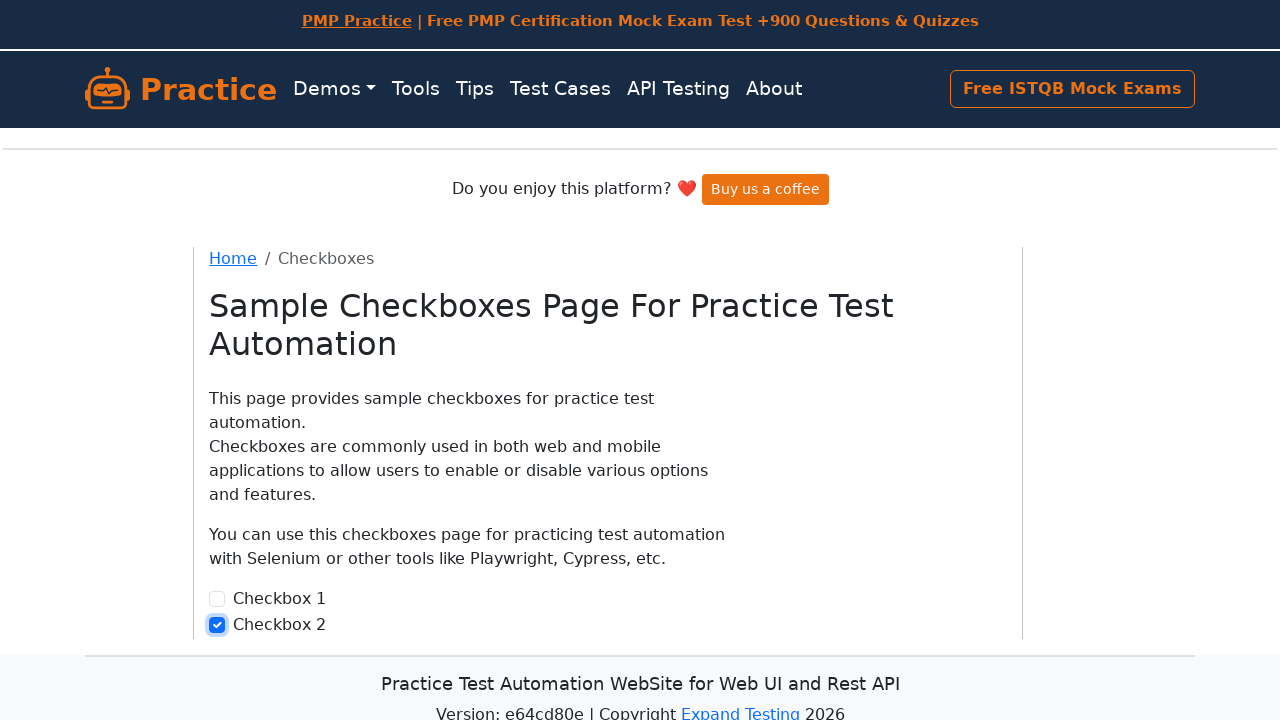

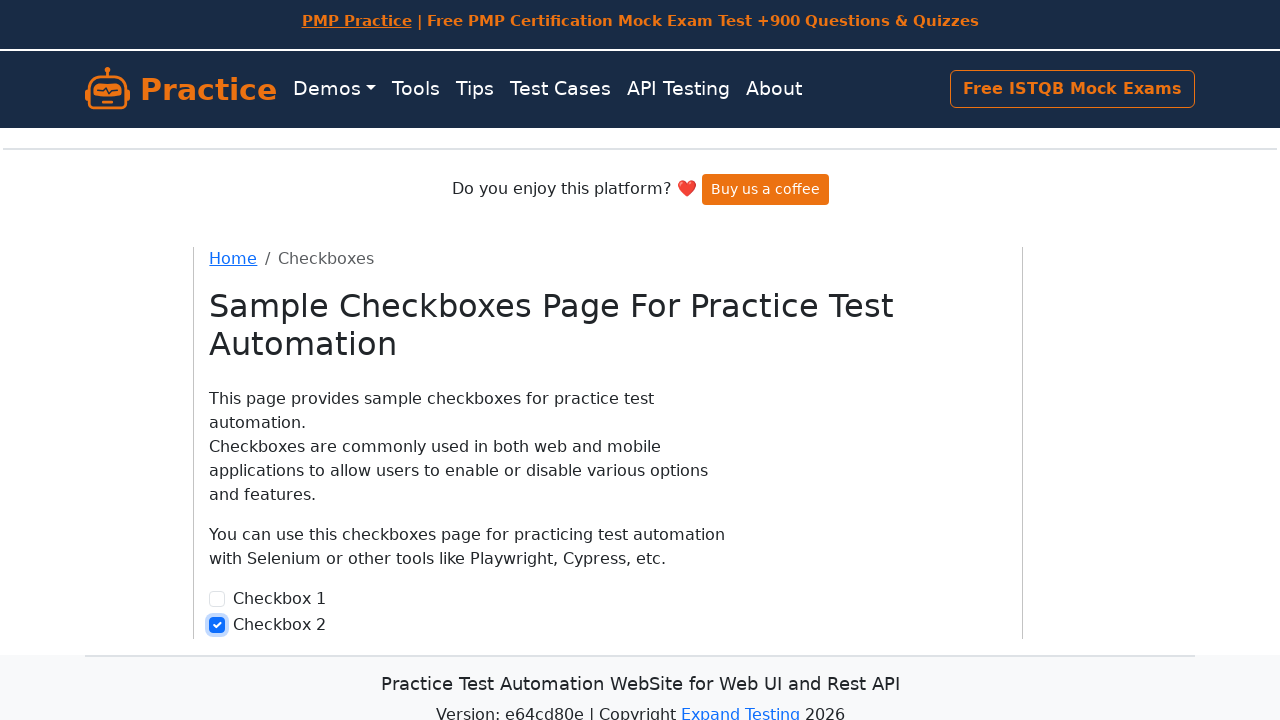